Tests handling of JavaScript alert and confirm dialogs by filling a text field, triggering alert/confirm popups, and accepting or dismissing them.

Starting URL: https://rahulshettyacademy.com/AutomationPractice/

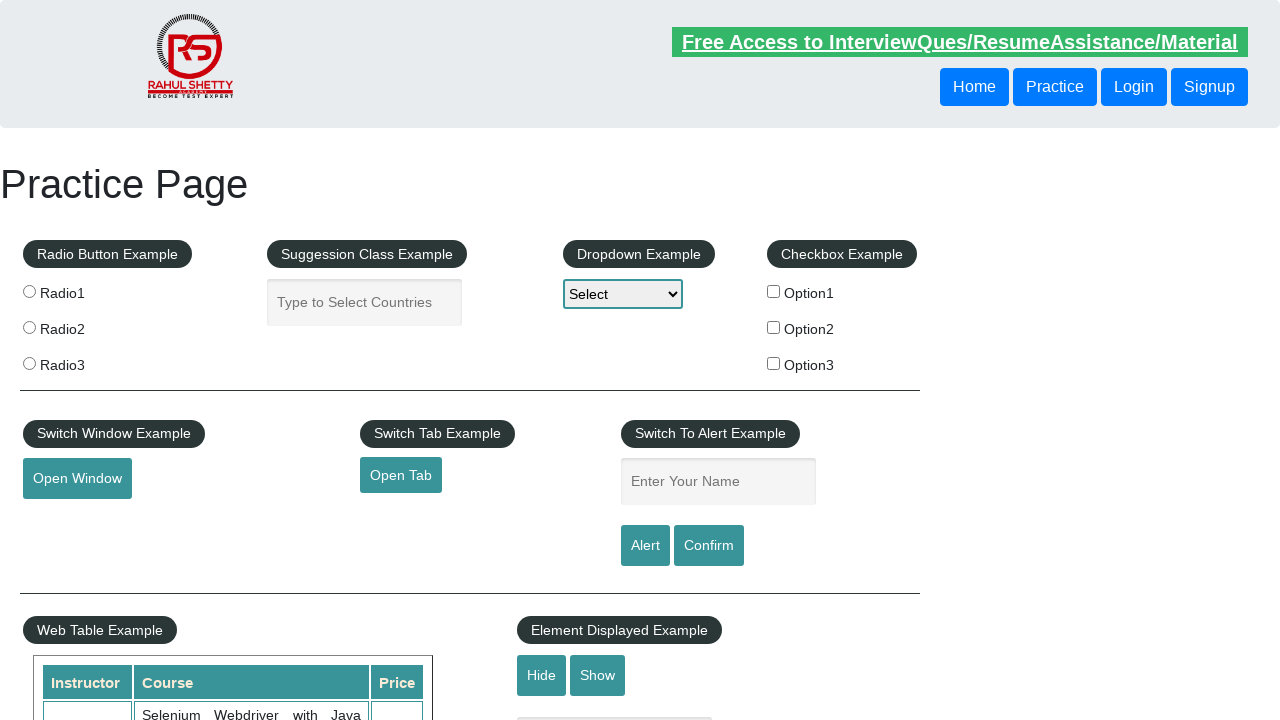

Set up dialog handler to accept alert dialogs
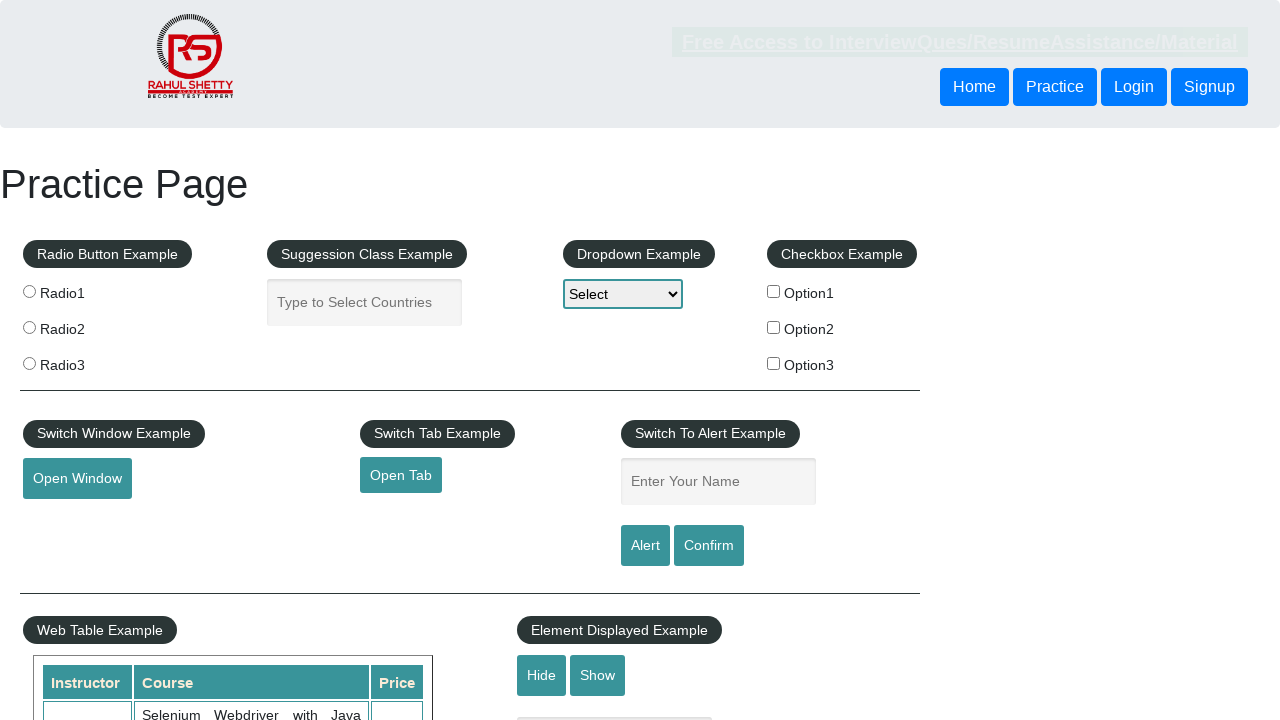

Filled name field with 'Thai Tran' on #name
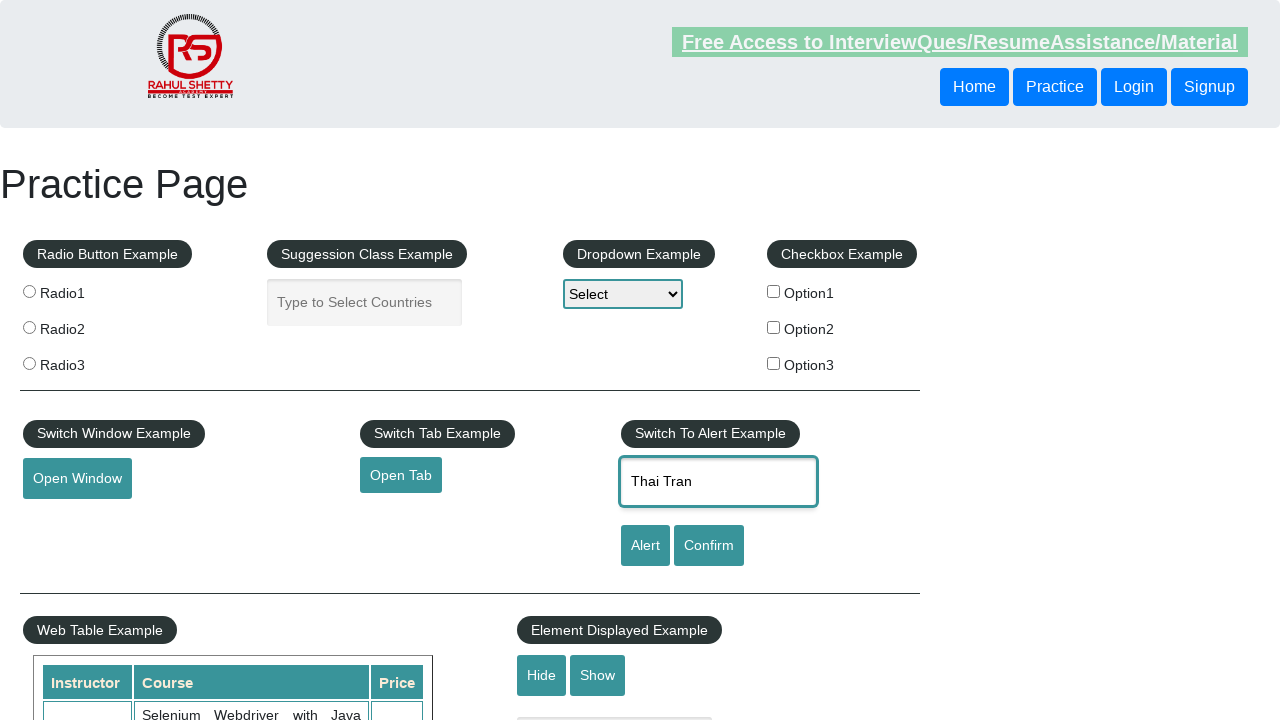

Clicked alert button to trigger alert dialog at (645, 546) on #alertbtn
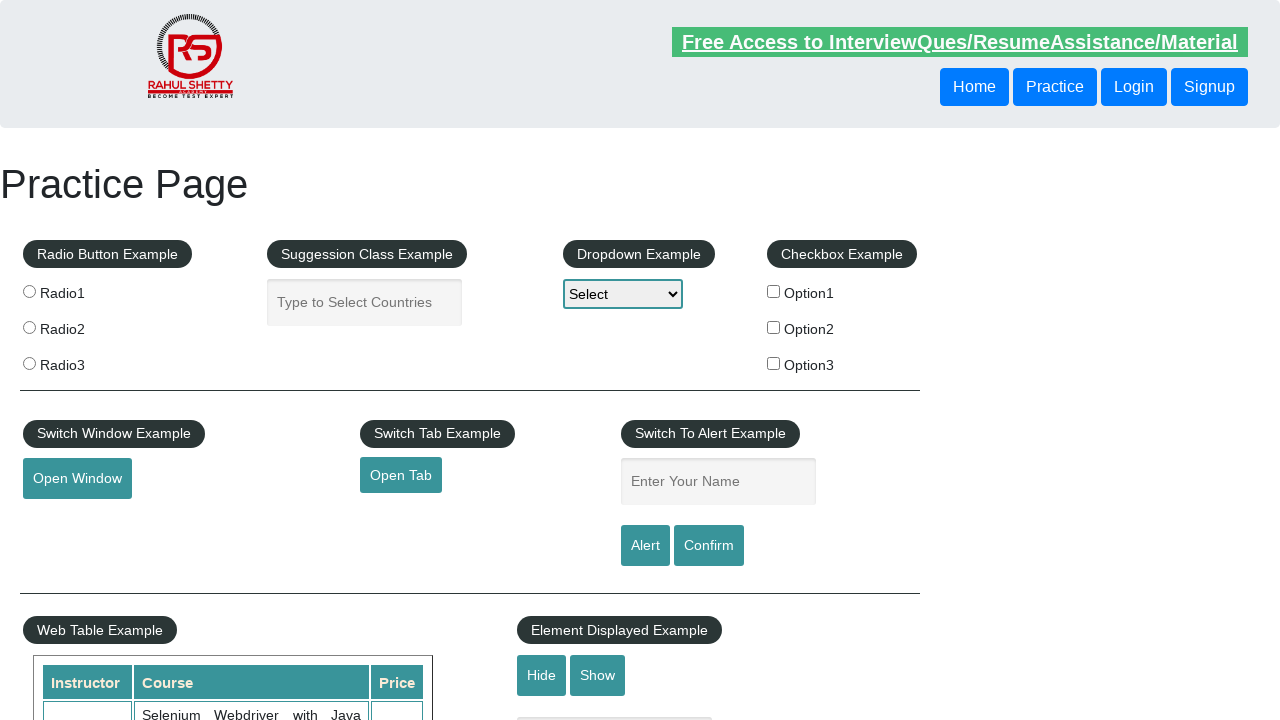

Waited for alert dialog to be handled
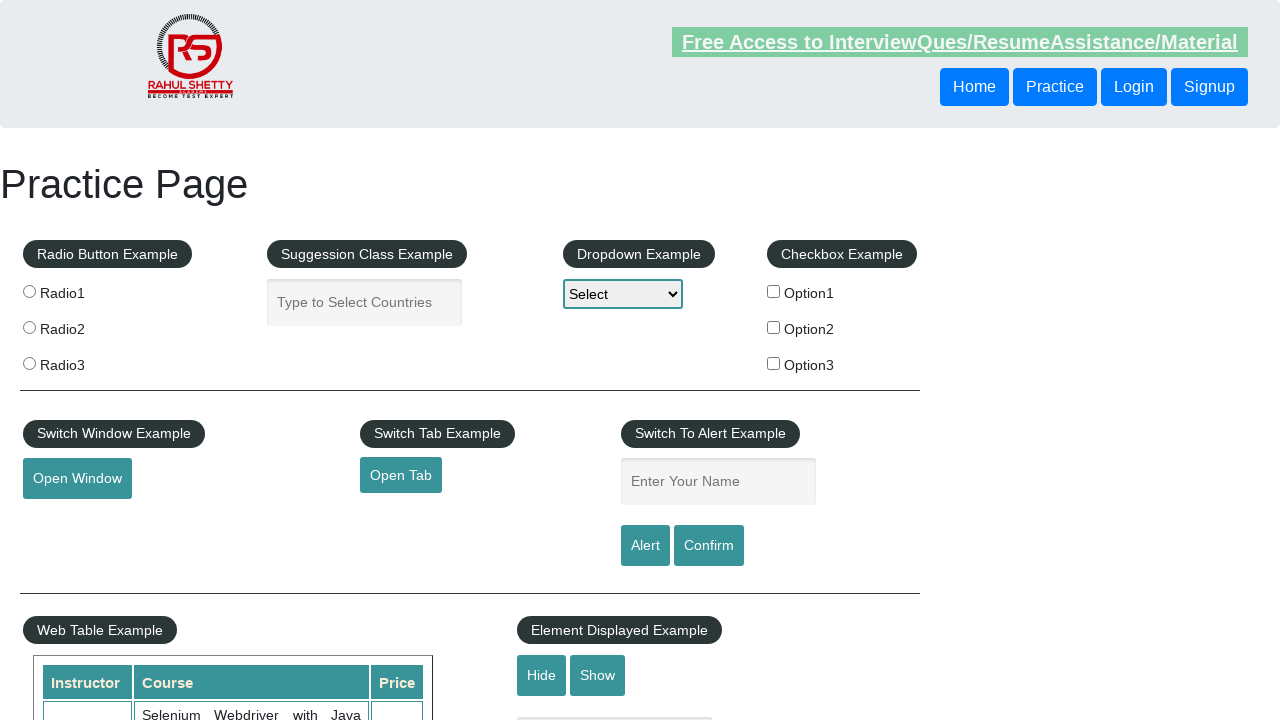

Set up dialog handler to dismiss confirm dialogs
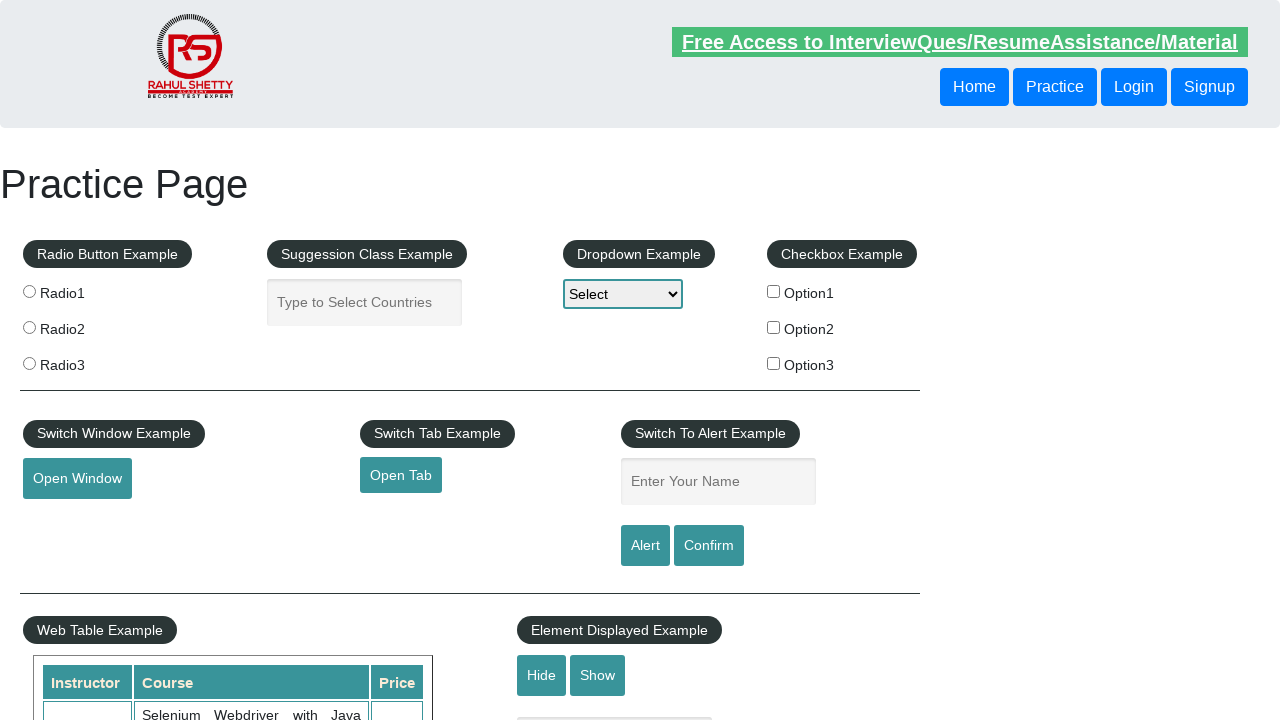

Filled name field with 'Thai 3T' on #name
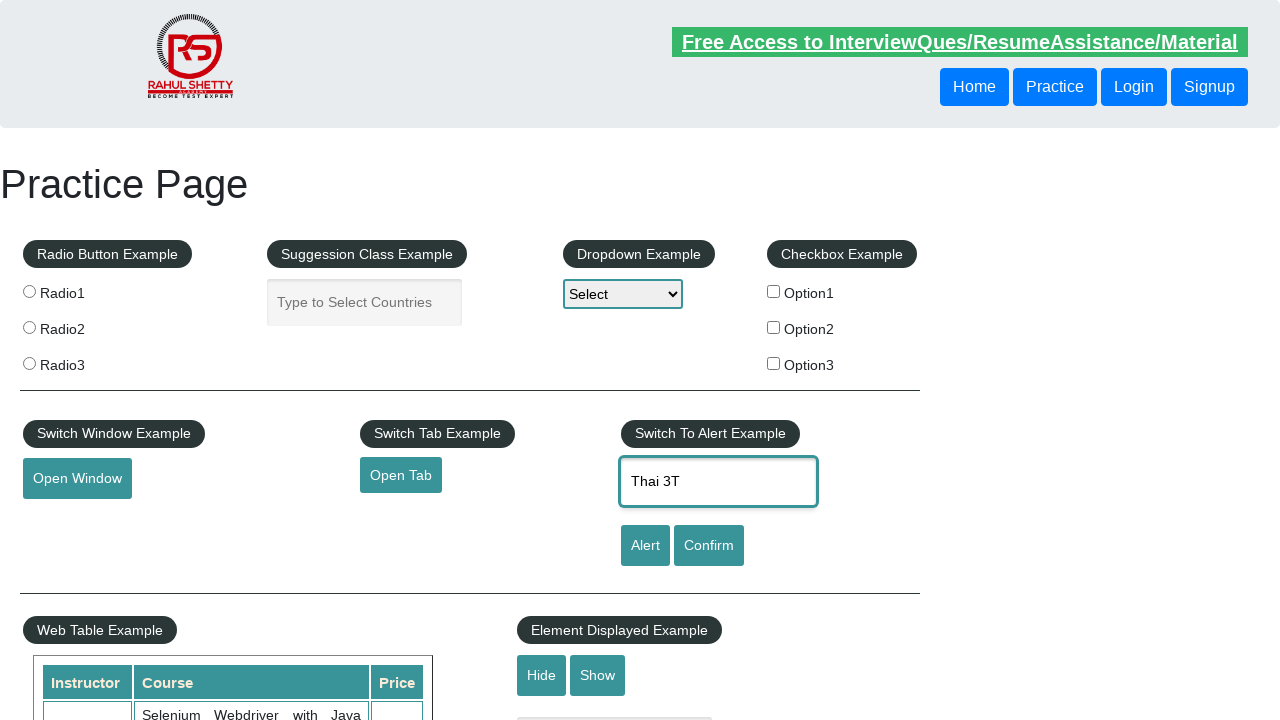

Clicked confirm button to trigger confirm dialog at (709, 546) on #confirmbtn
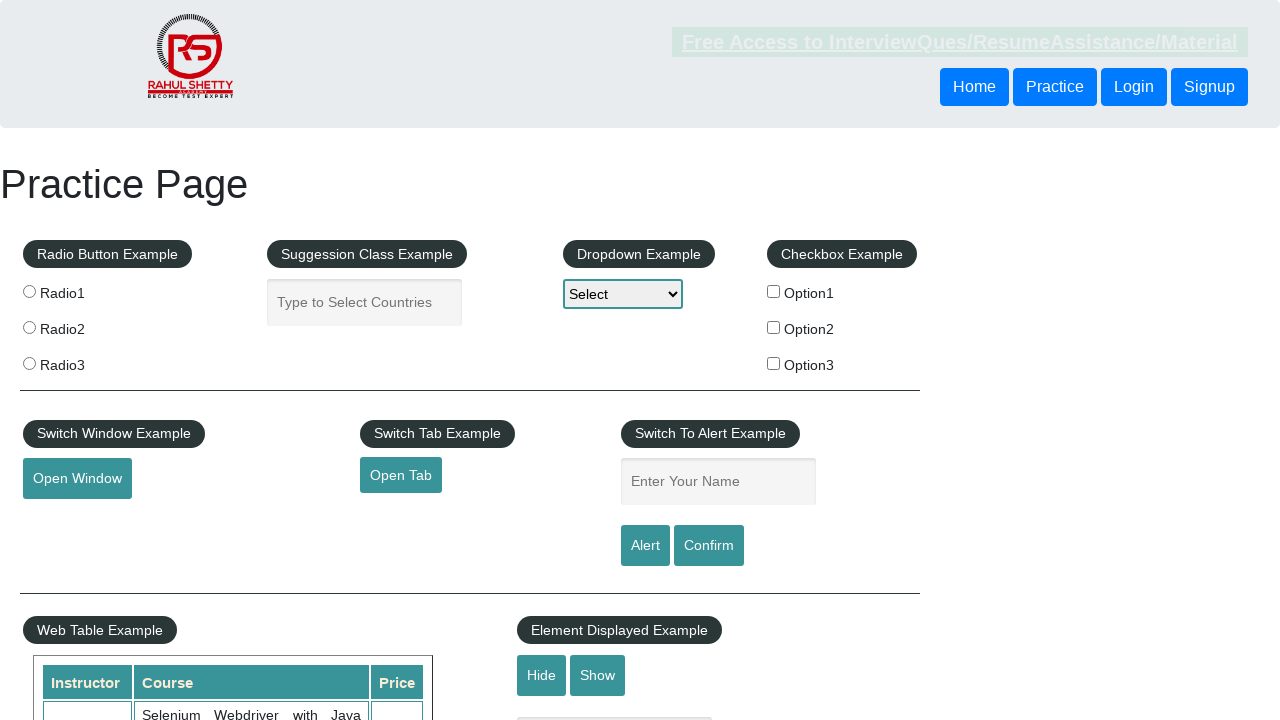

Waited for confirm dialog to be handled
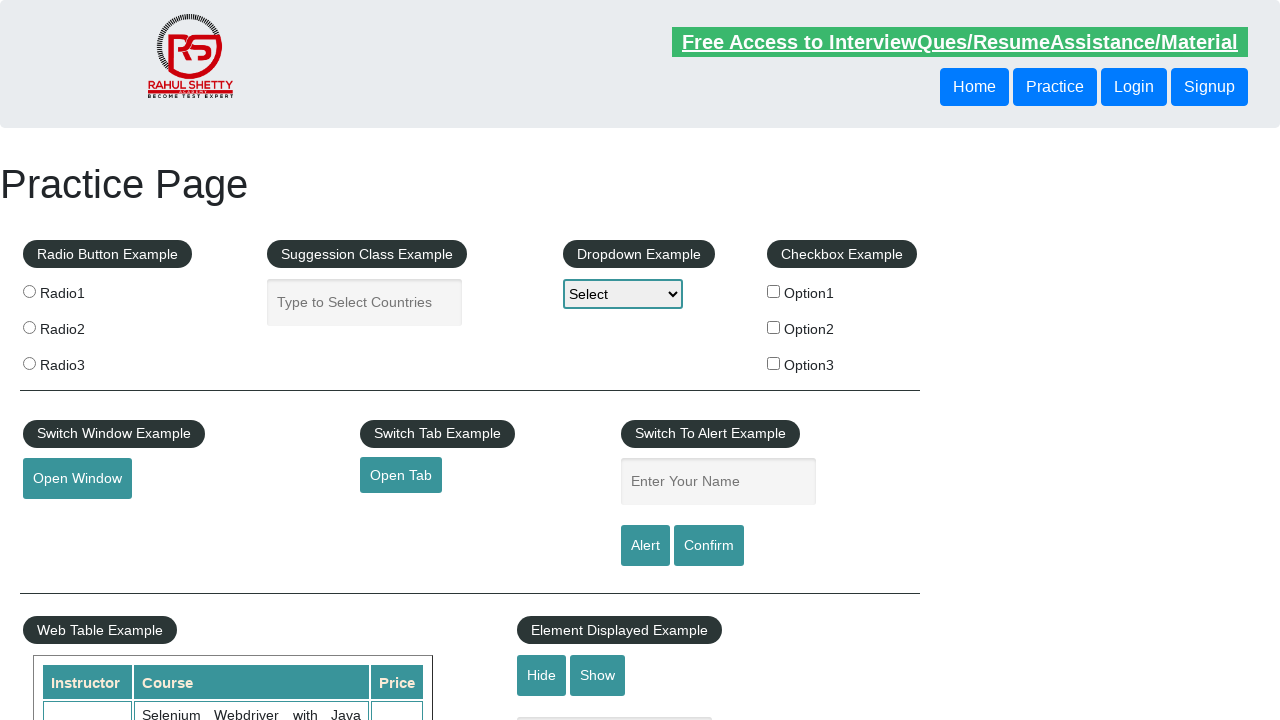

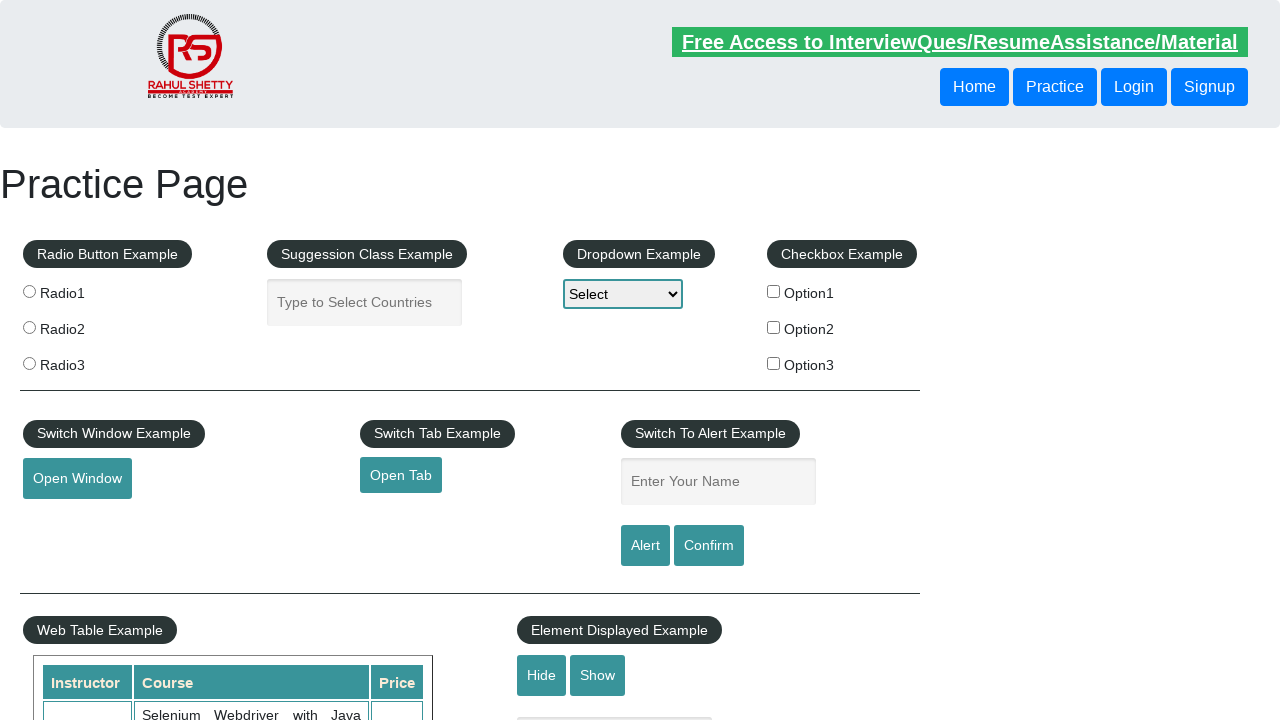